Tests page scrolling functionality by scrolling down 500 pixels using JavaScript

Starting URL: https://selenium08.blogspot.com/2020/01/drag-drop.html

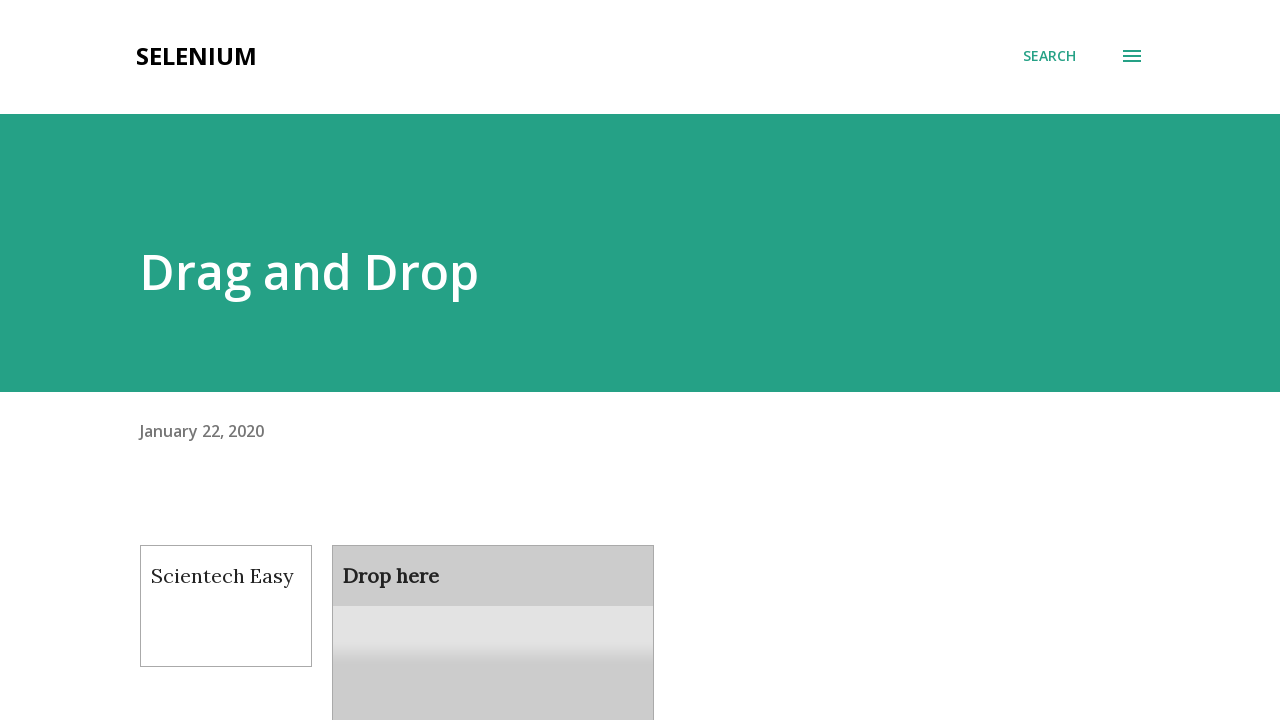

Scrolled down by 500 pixels using JavaScript
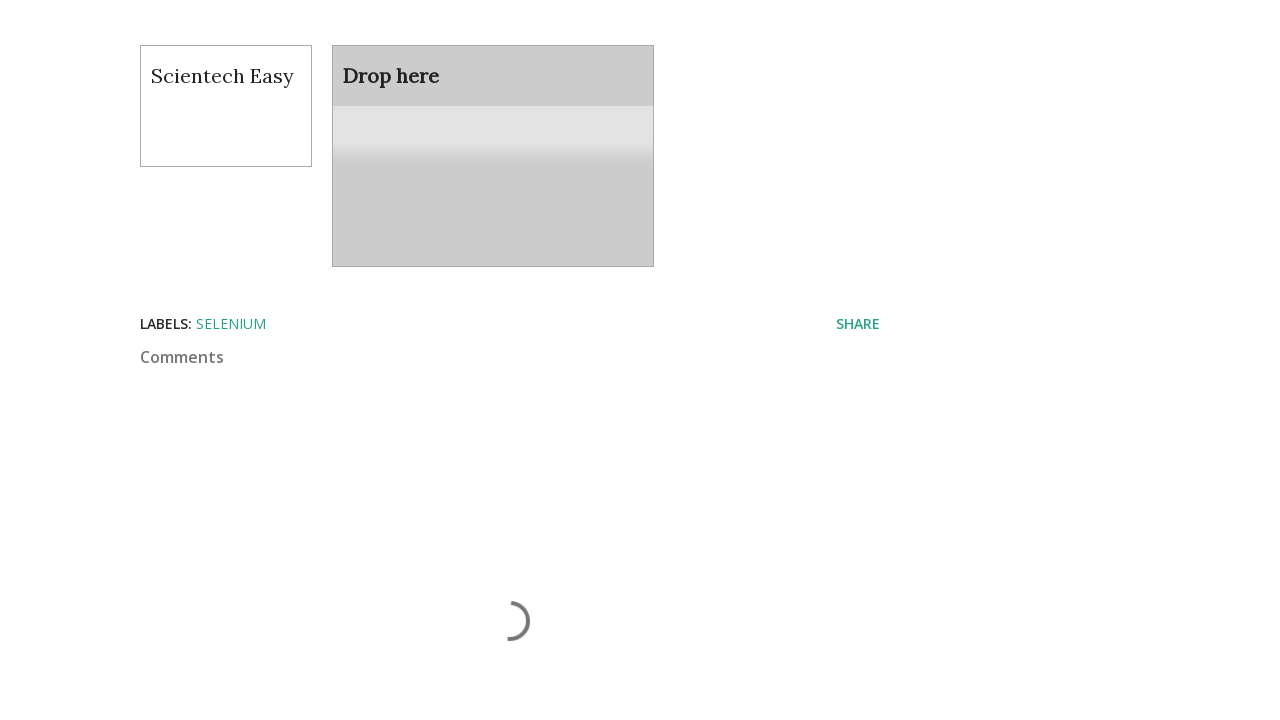

Waited 5 seconds to observe scroll effect
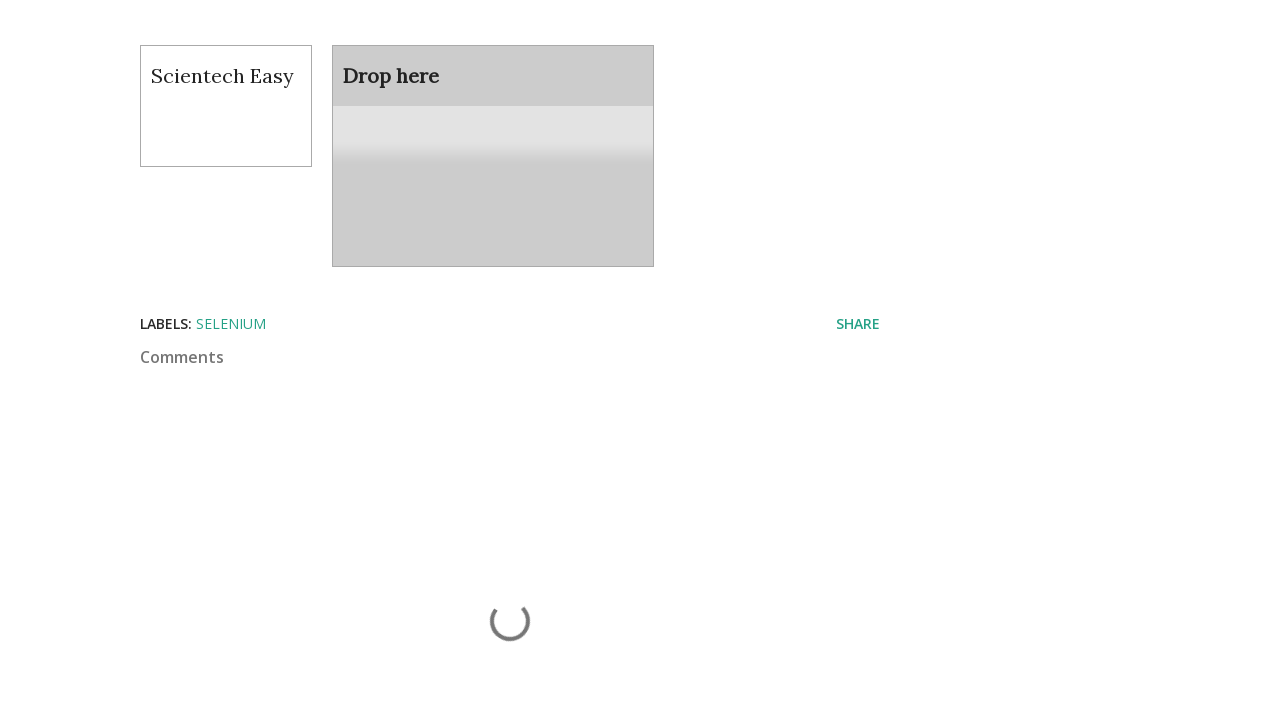

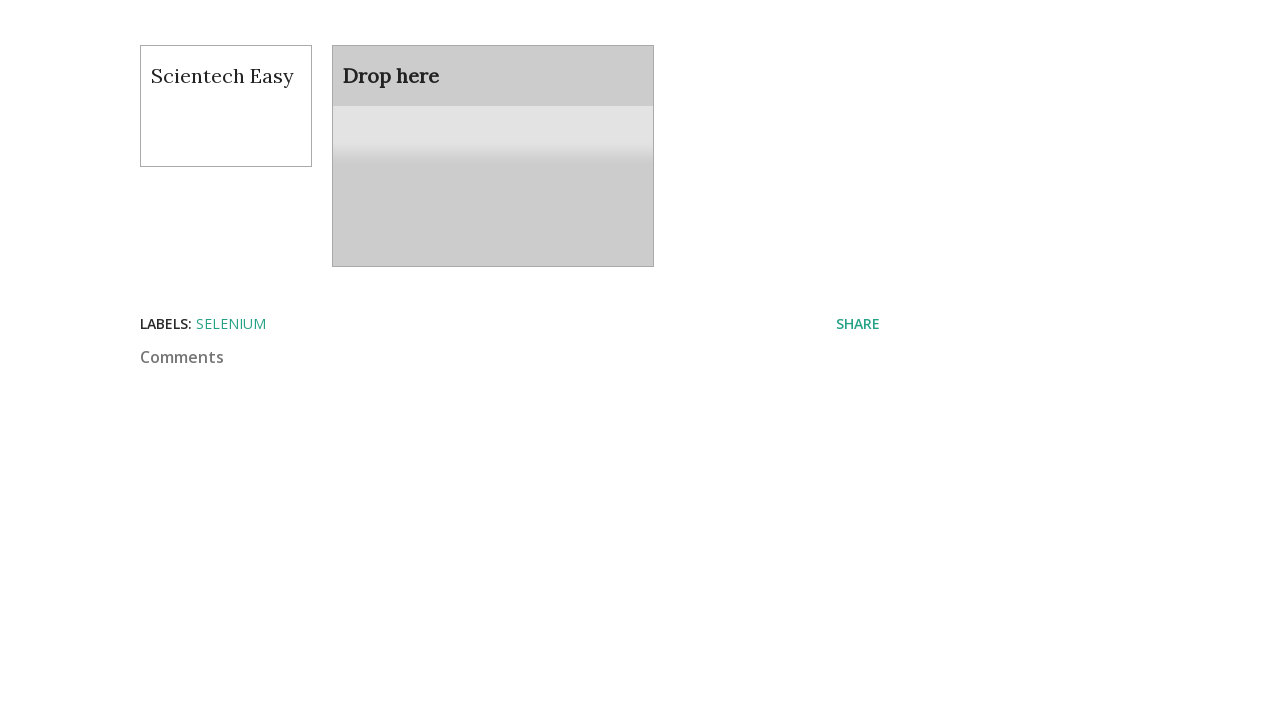